Tests that editing a task and pressing Escape undoes the edit, keeping the original task text.

Starting URL: https://todomvc4tasj.herokuapp.com/

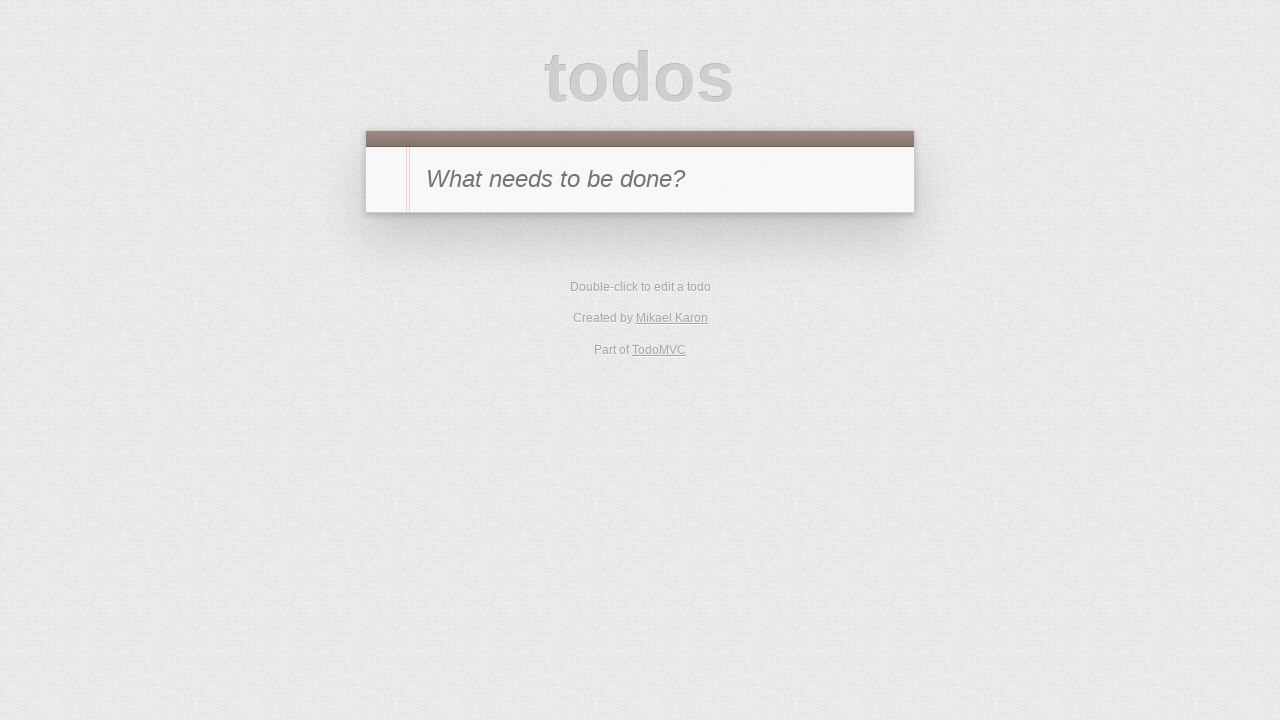

Filled new-todo input with task '1' on #new-todo
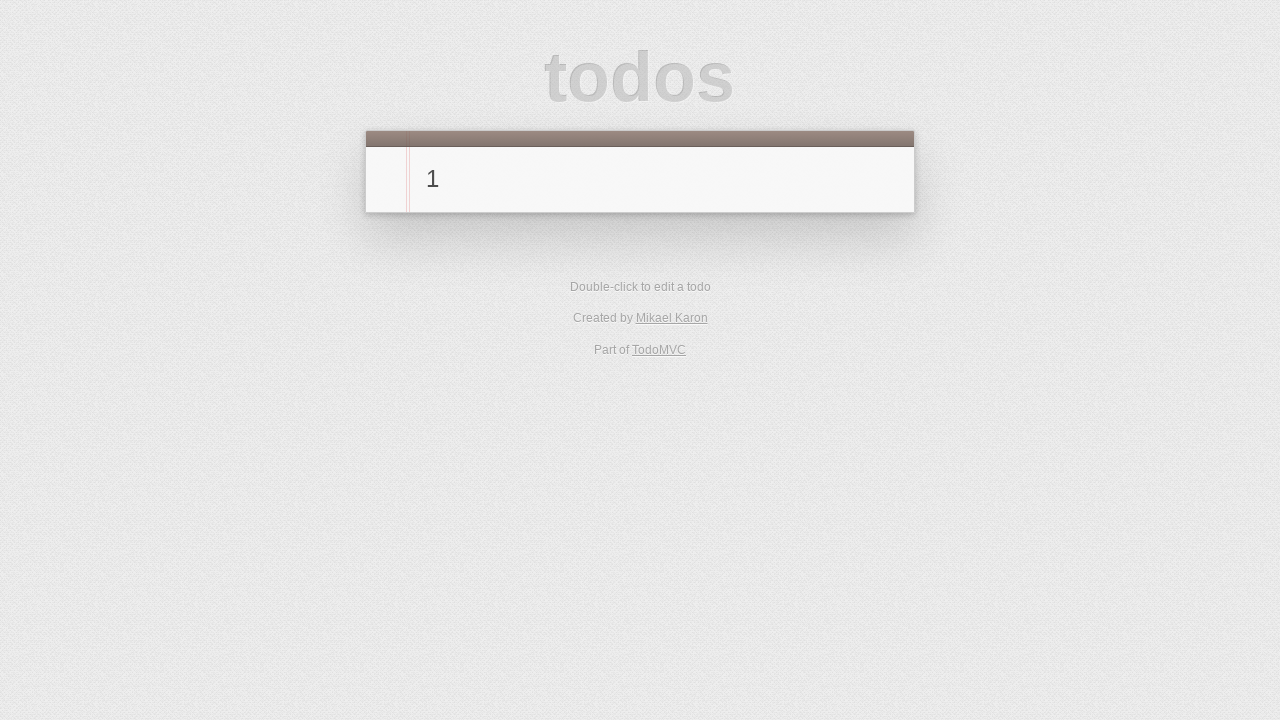

Pressed Enter to add task '1' on #new-todo
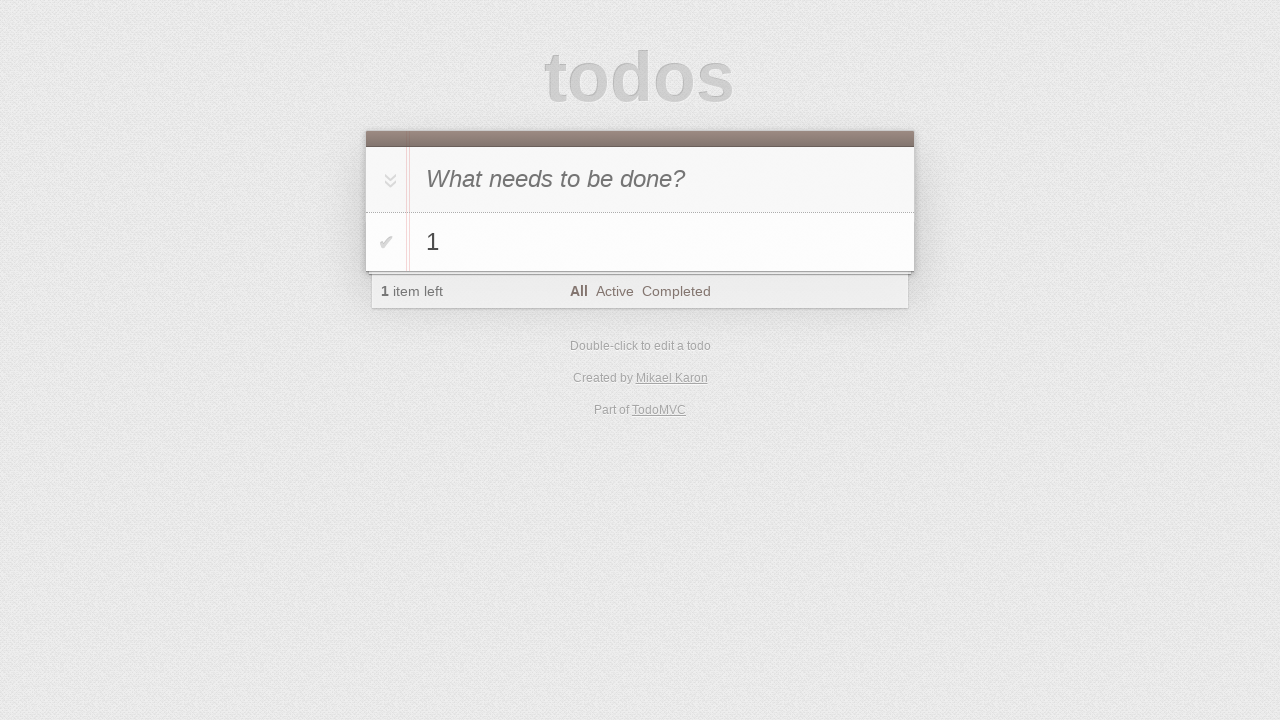

Filled new-todo input with task '2' on #new-todo
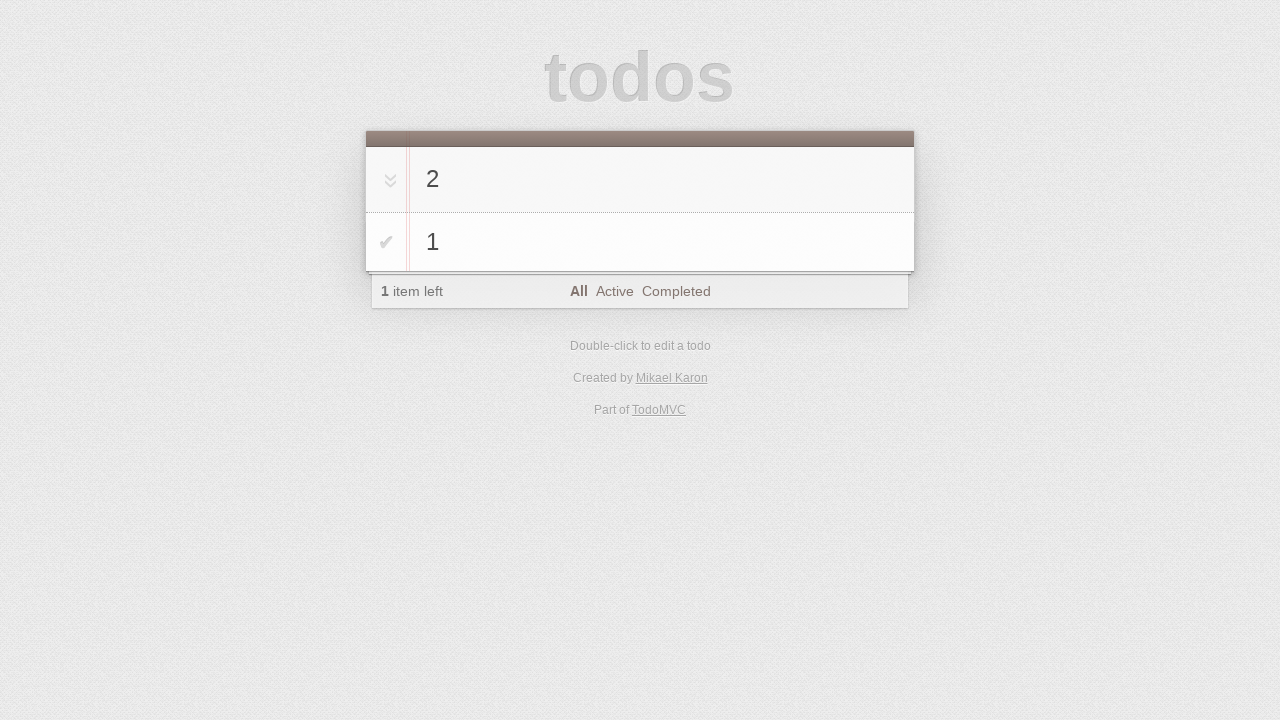

Pressed Enter to add task '2' on #new-todo
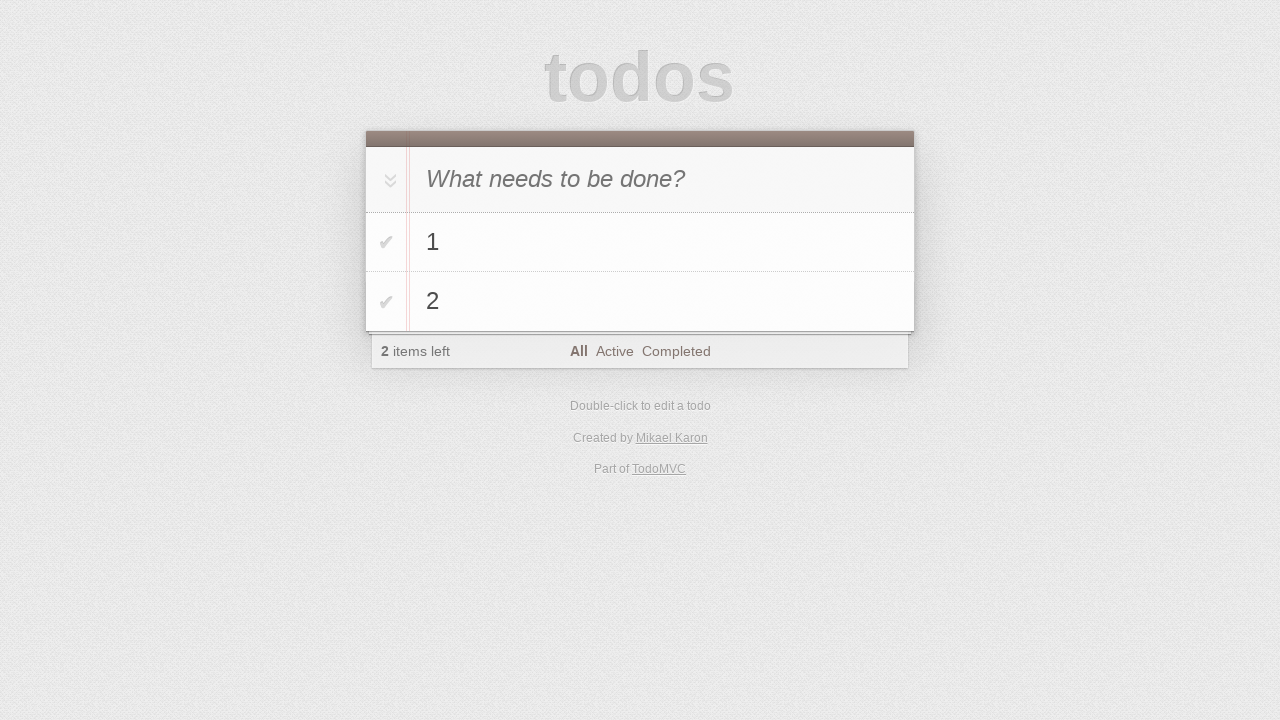

Double-clicked task '2' to enter edit mode at (640, 302) on #todo-list>li >> internal:has-text="2"i
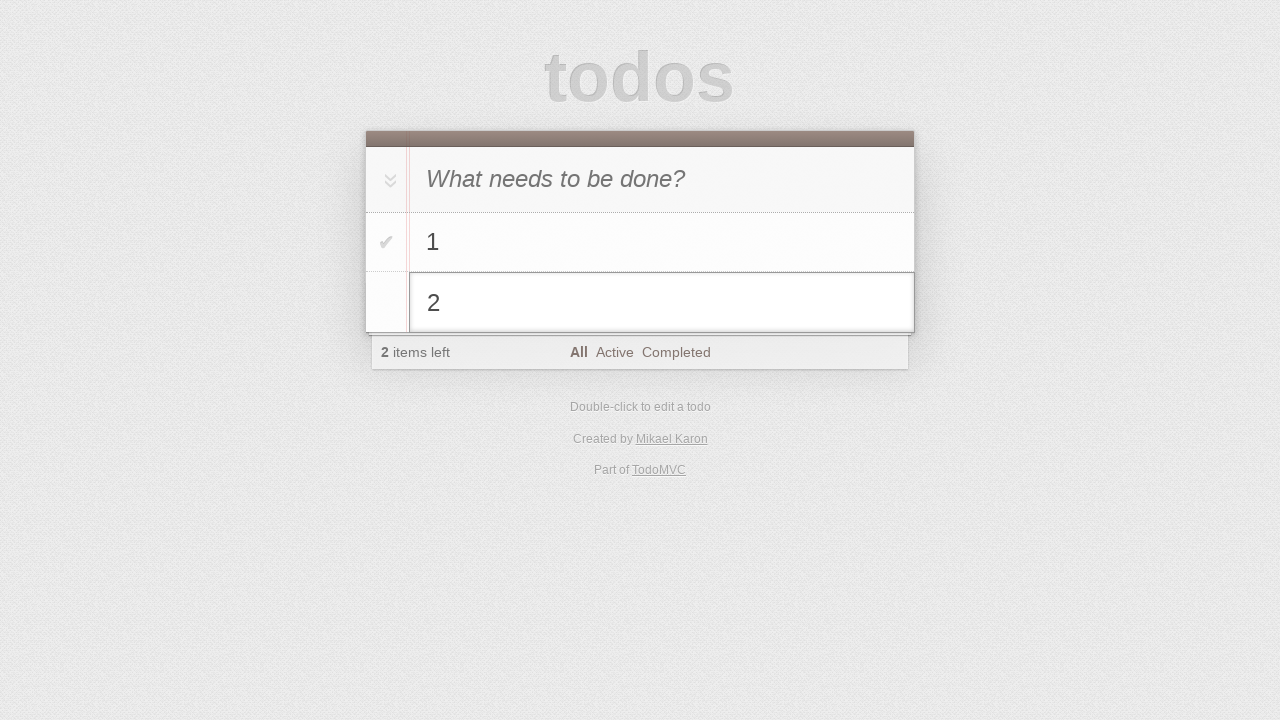

Filled edit field with '2 edited' on #todo-list>li.editing .edit
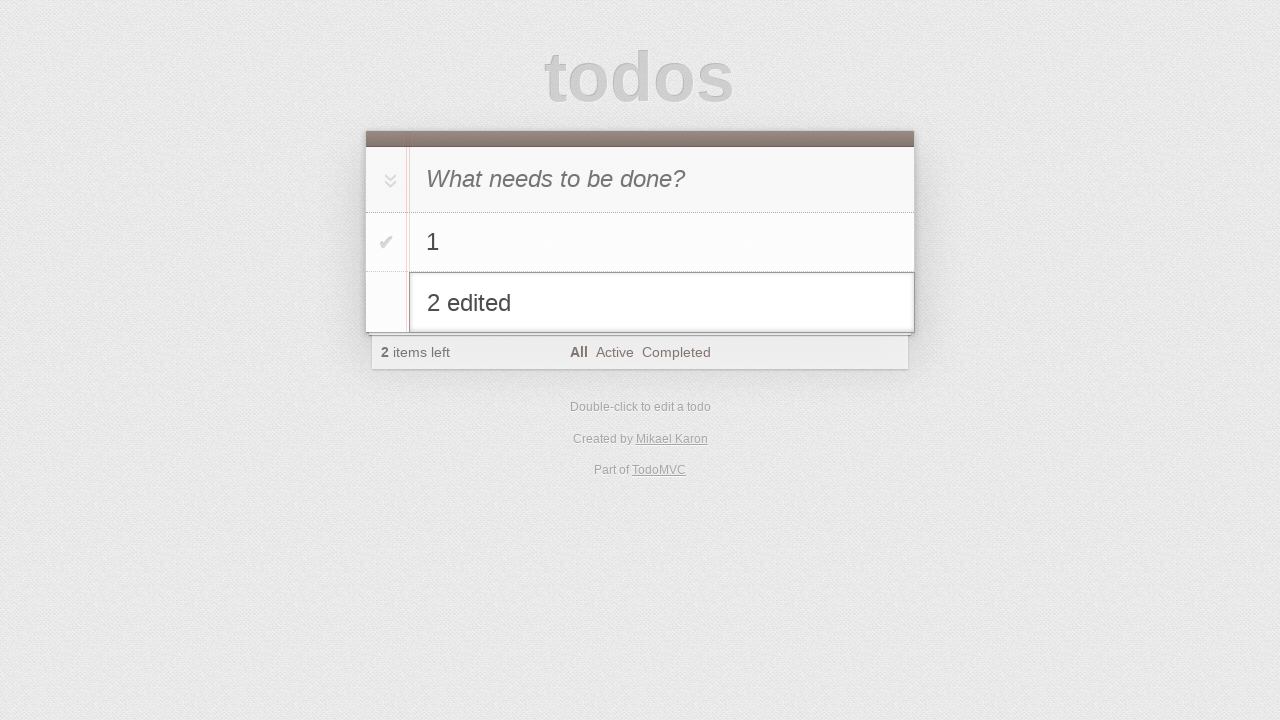

Pressed Escape to cancel edit on #todo-list>li.editing .edit
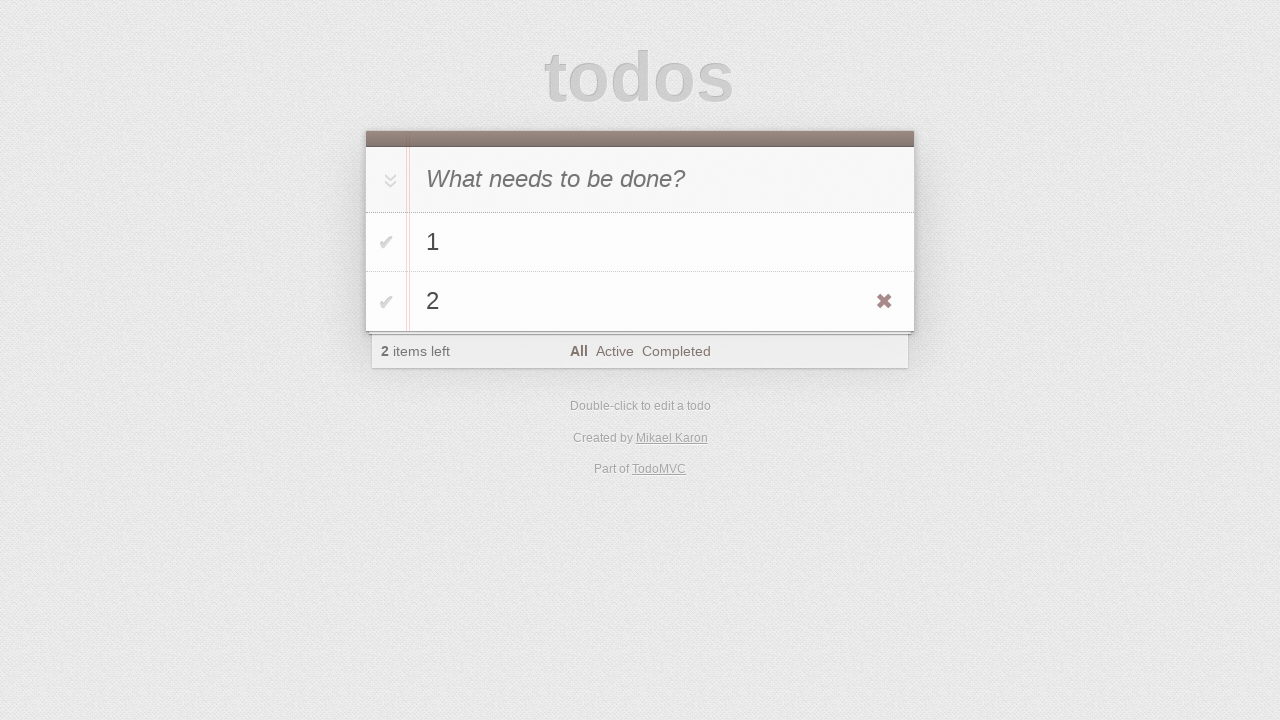

Verified task '2' still displays with original text after Escape
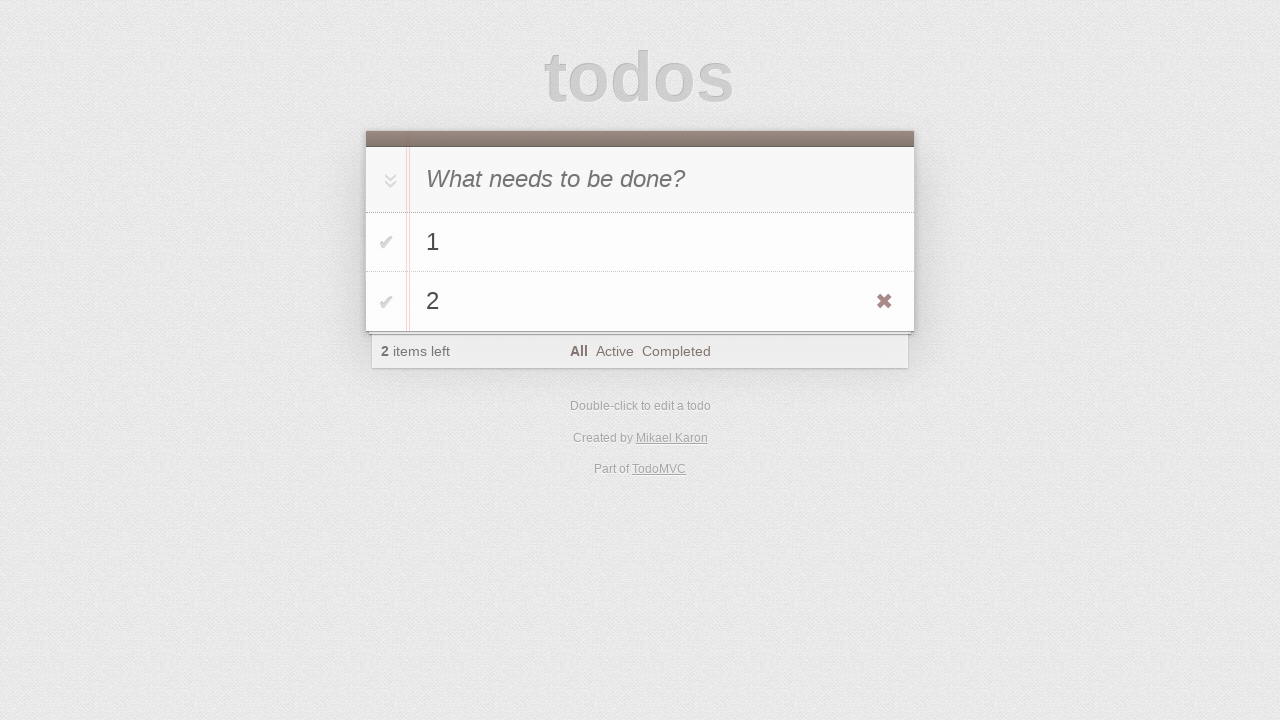

Verified todo count element is present showing 2 items remaining
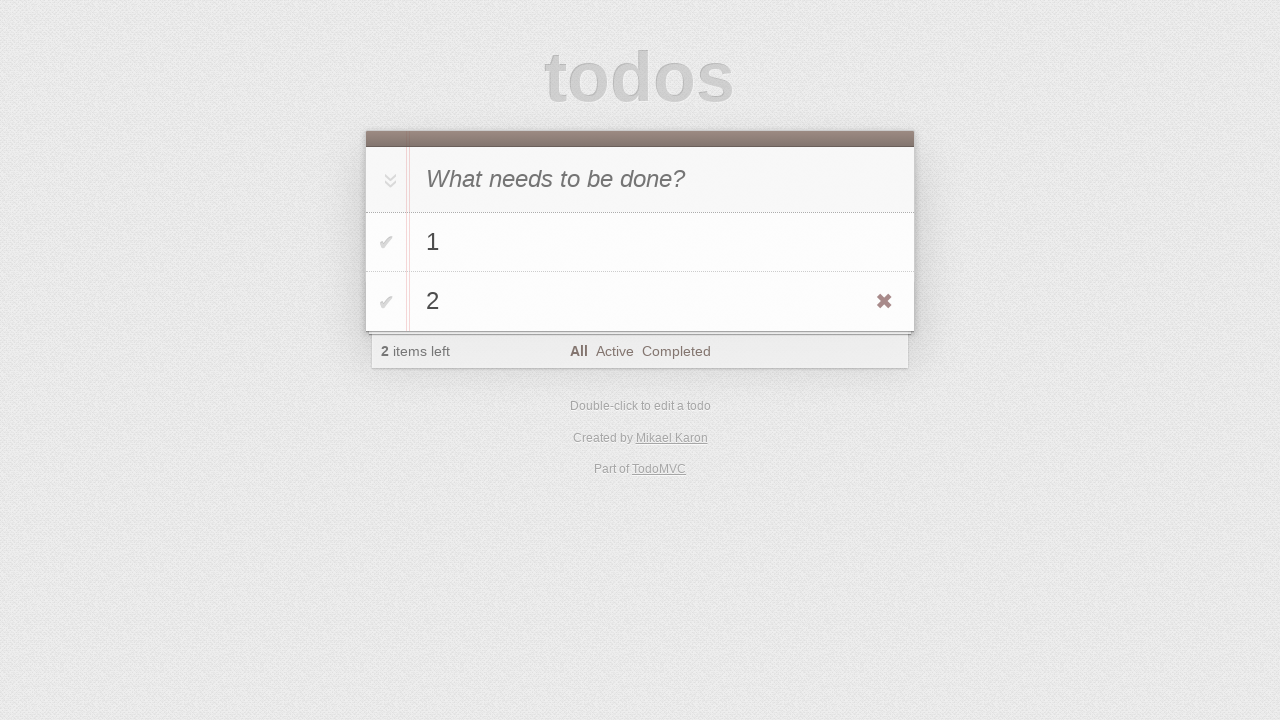

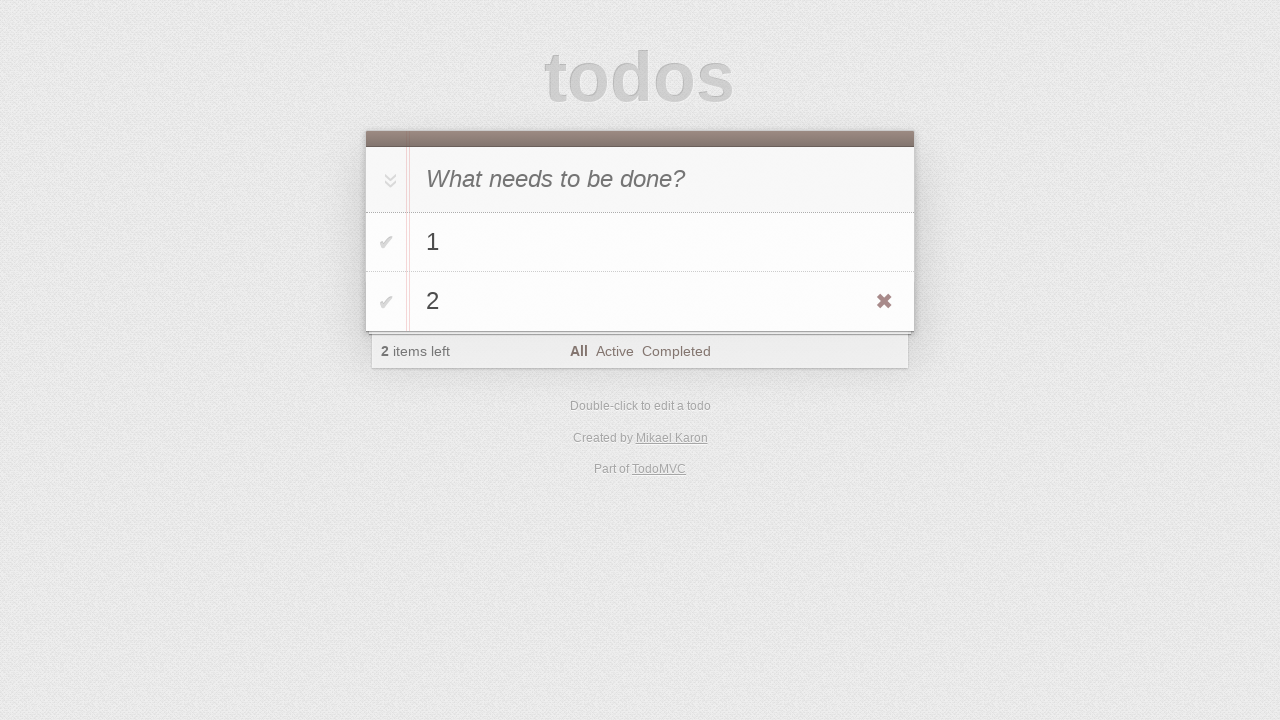